Tests that clicking Clear completed removes all completed todo items

Starting URL: https://demo.playwright.dev/todomvc

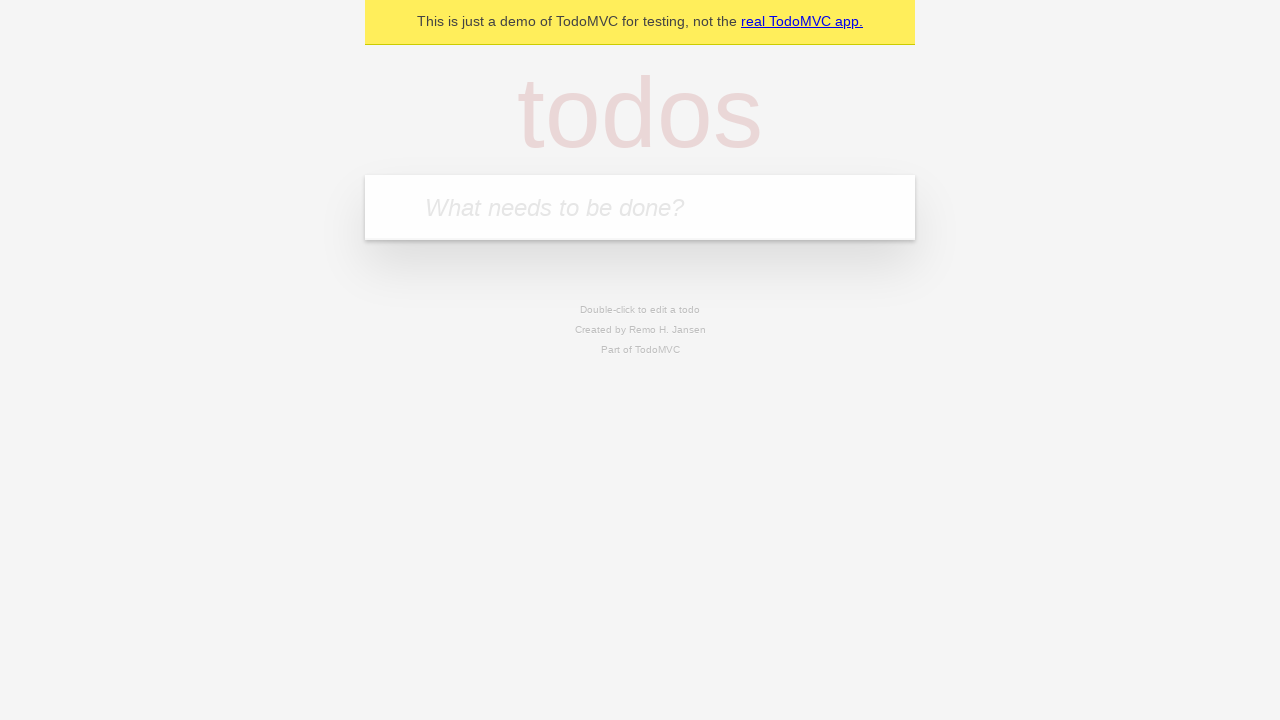

Filled todo input with 'buy some cheese' on internal:attr=[placeholder="What needs to be done?"i]
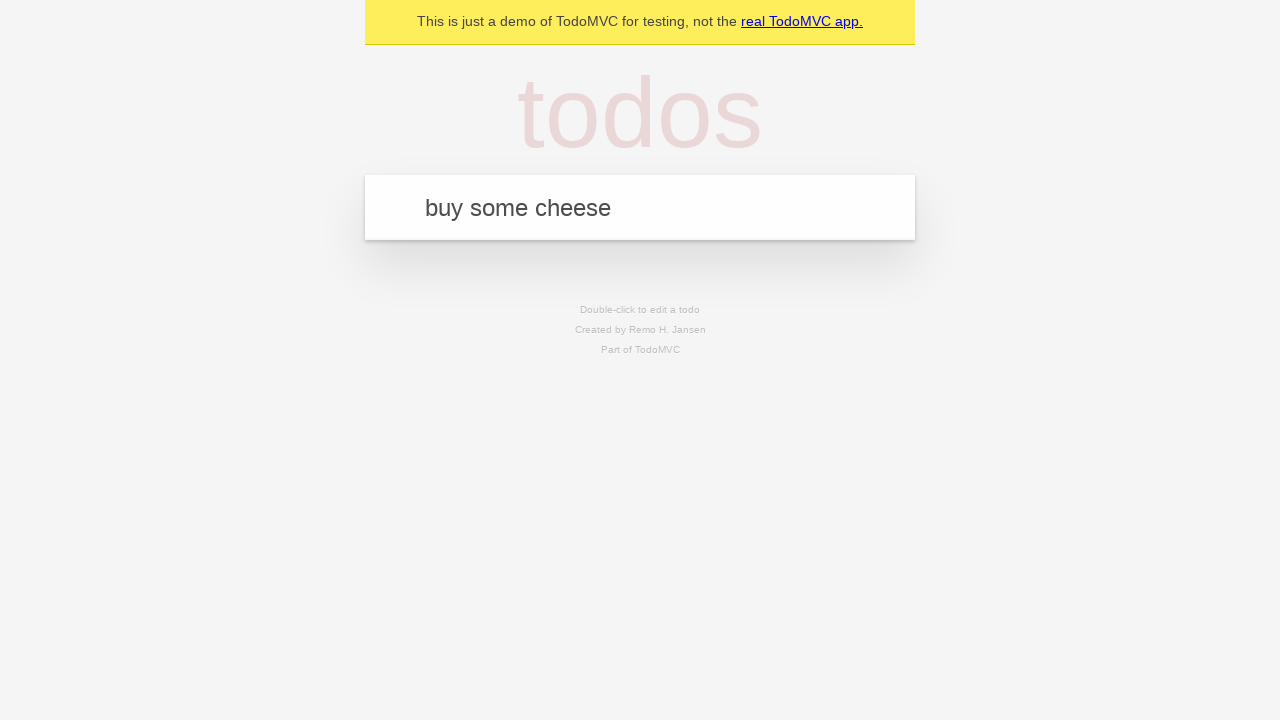

Pressed Enter to create todo item 'buy some cheese' on internal:attr=[placeholder="What needs to be done?"i]
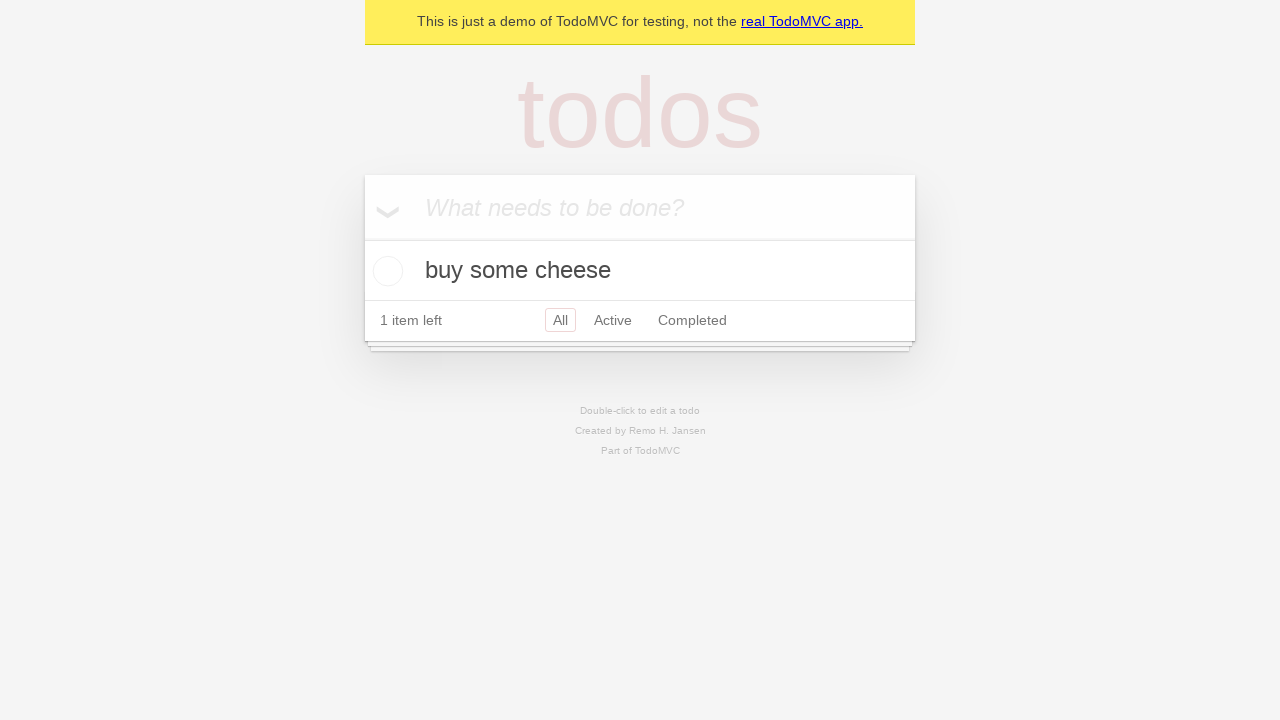

Filled todo input with 'feed the cat' on internal:attr=[placeholder="What needs to be done?"i]
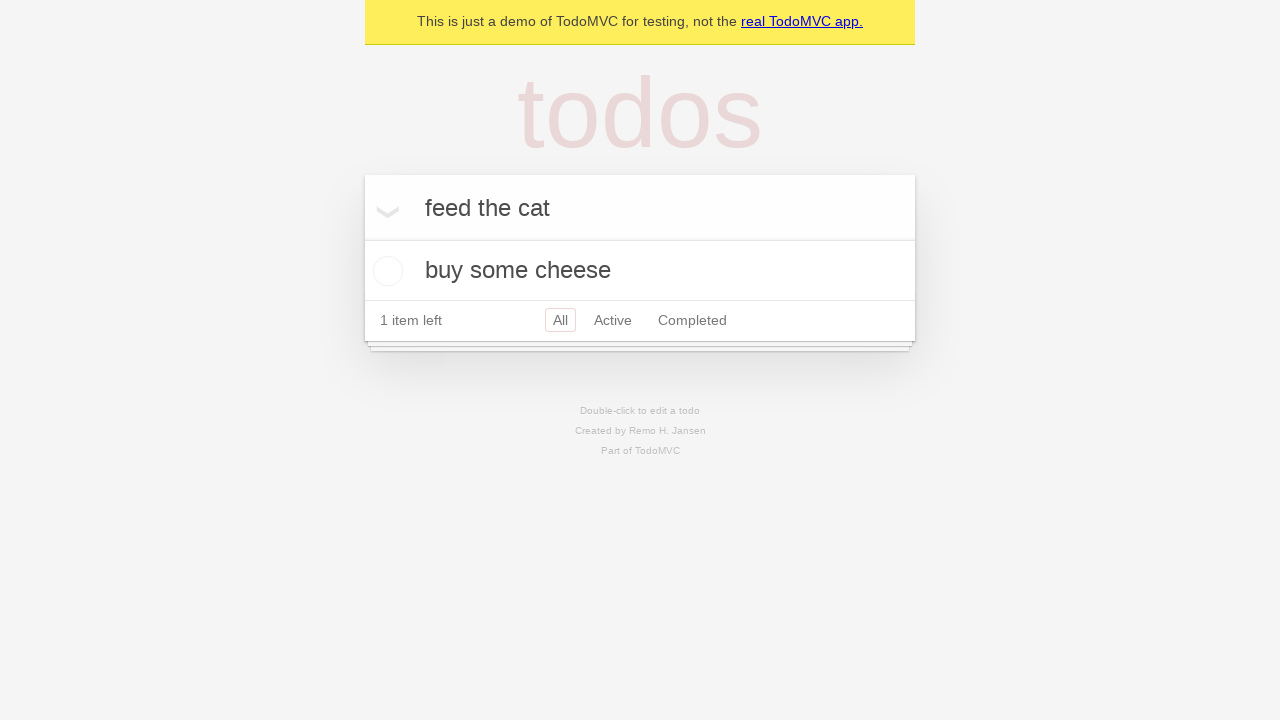

Pressed Enter to create todo item 'feed the cat' on internal:attr=[placeholder="What needs to be done?"i]
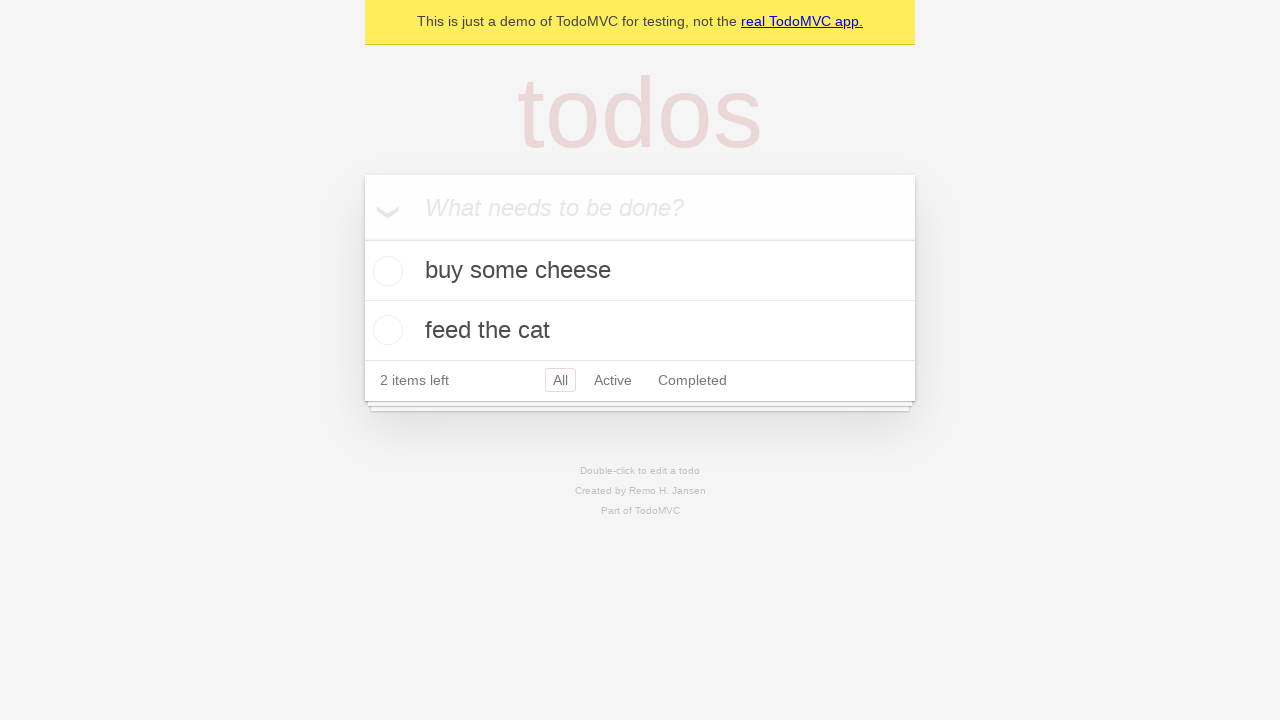

Filled todo input with 'book a doctors appointment' on internal:attr=[placeholder="What needs to be done?"i]
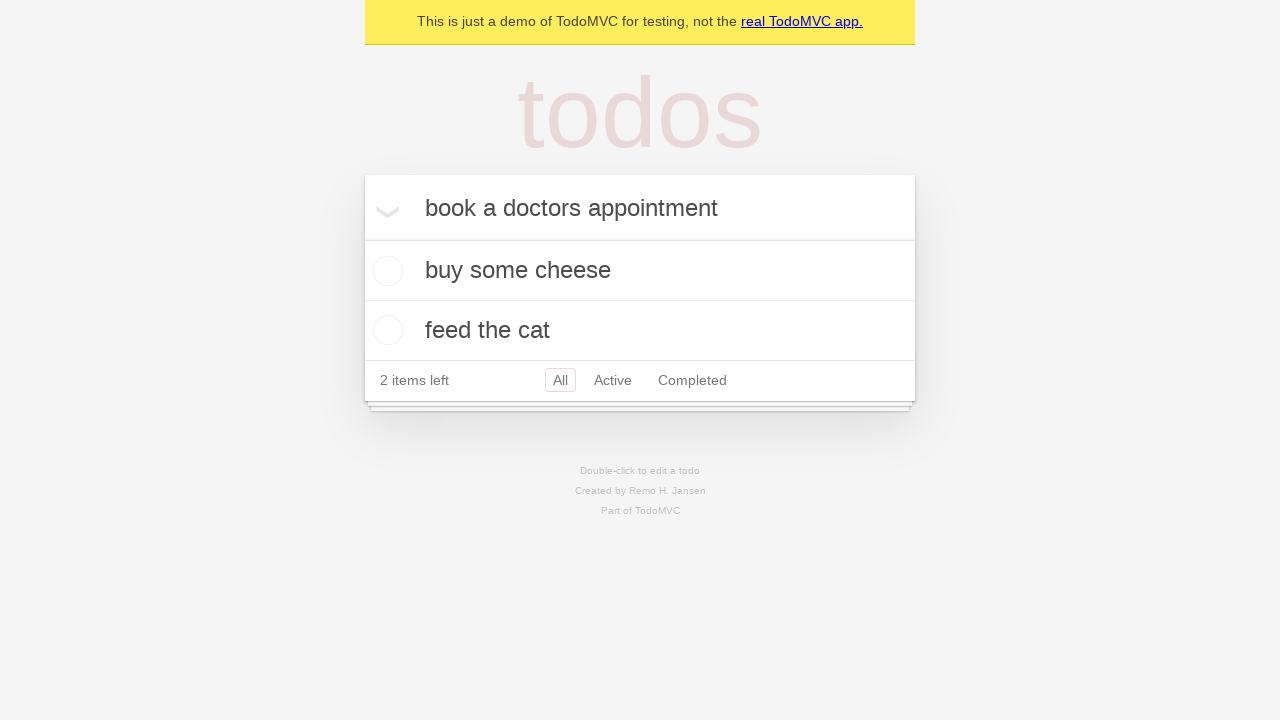

Pressed Enter to create todo item 'book a doctors appointment' on internal:attr=[placeholder="What needs to be done?"i]
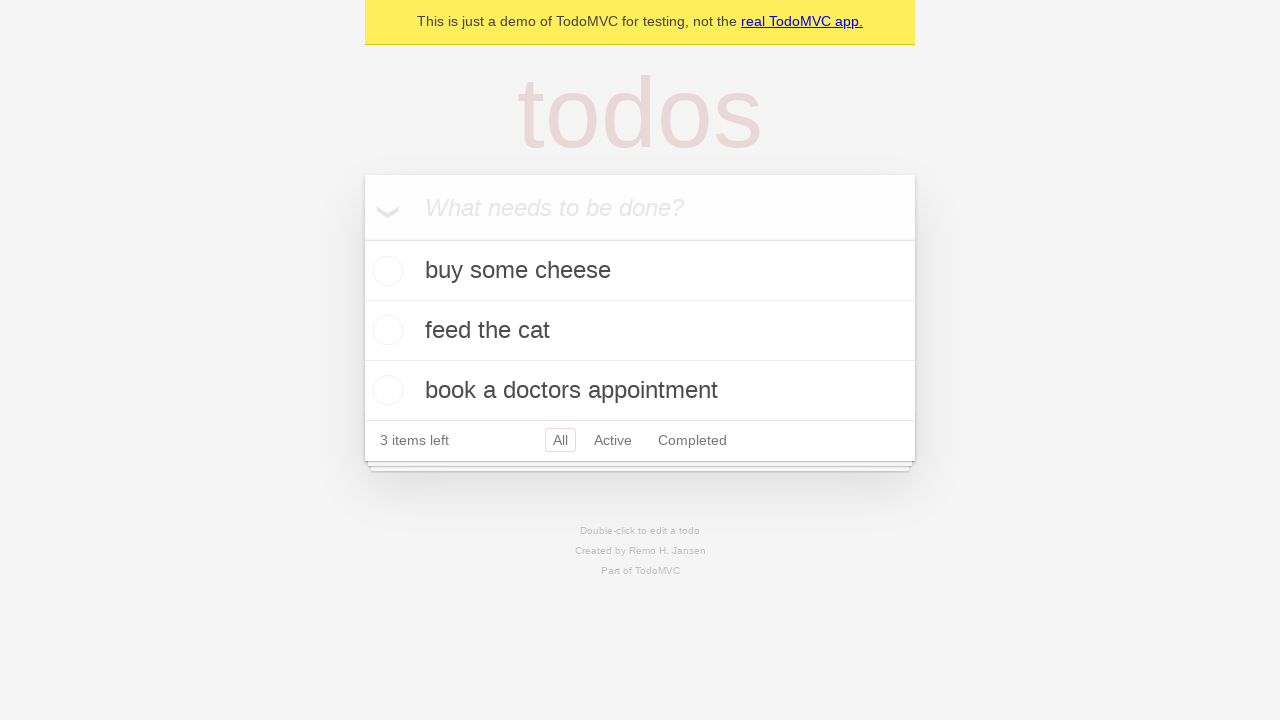

Checked the second todo item checkbox at (385, 330) on internal:testid=[data-testid="todo-item"s] >> nth=1 >> internal:role=checkbox
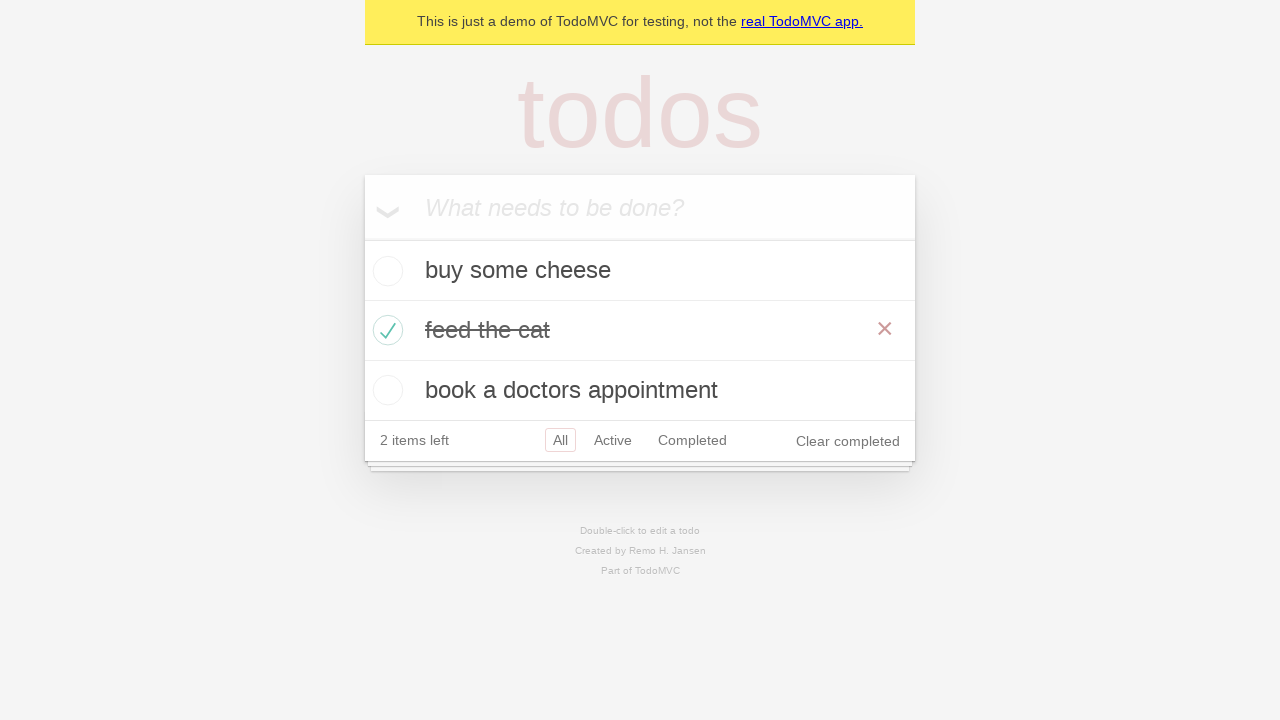

Clicked 'Clear completed' button at (848, 441) on internal:role=button[name="Clear completed"i]
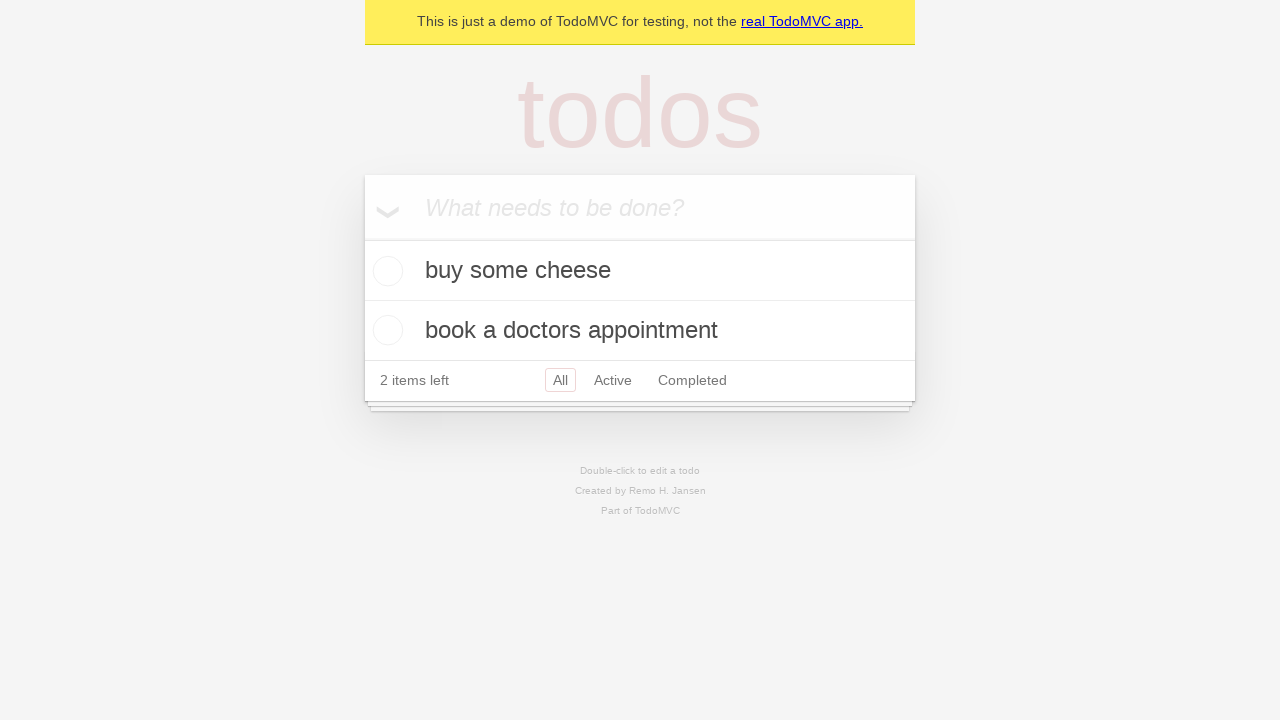

Verified completed item was removed, 2 items remain
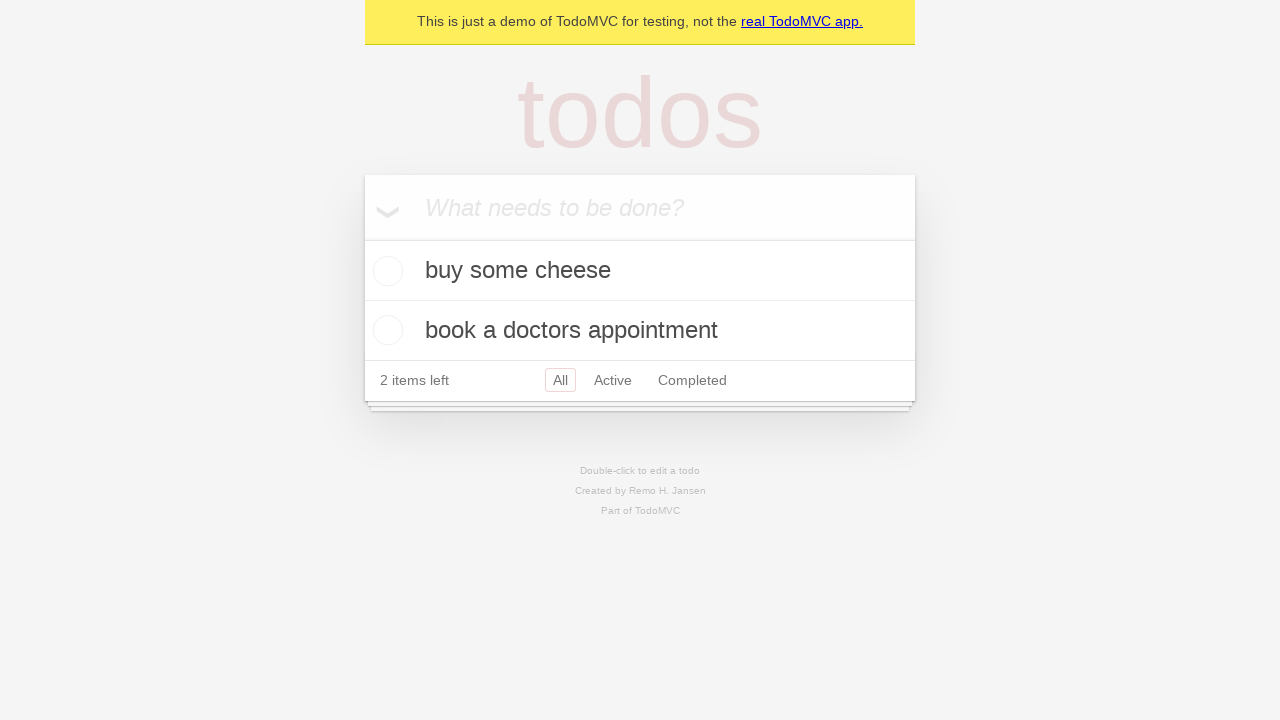

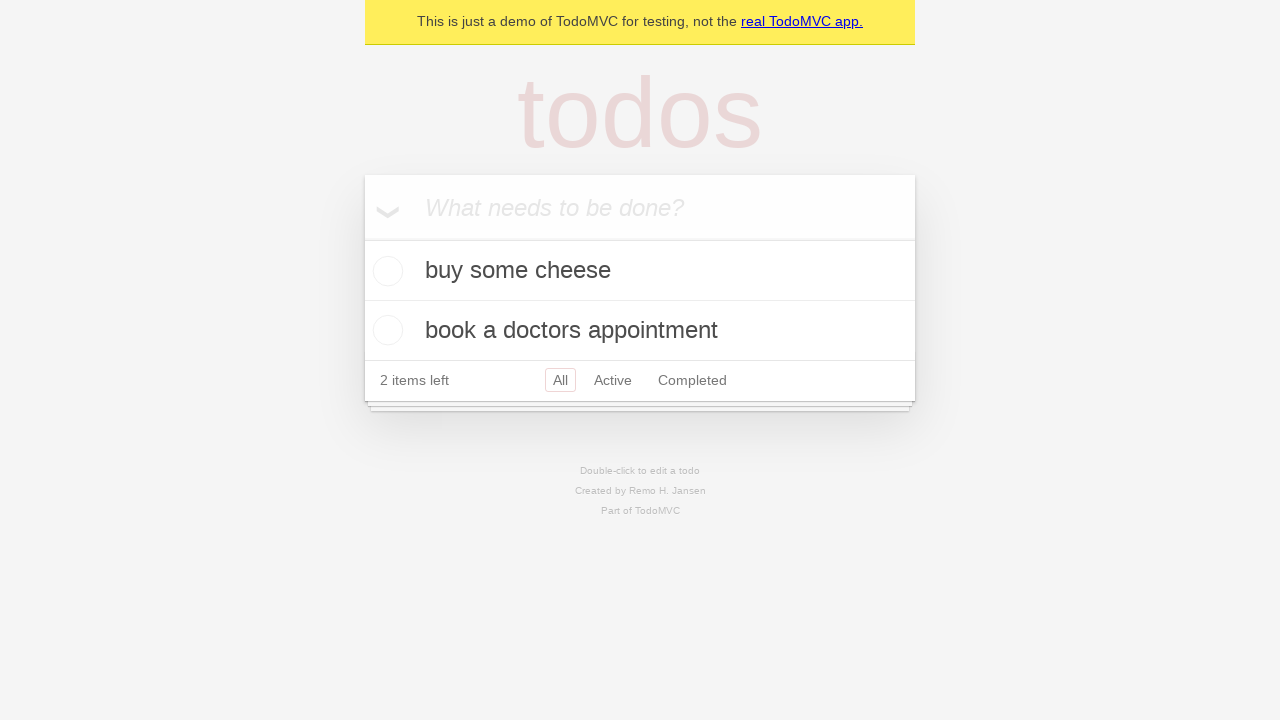